Solves a math captcha by extracting a value from an image attribute, calculating the result, and submitting the form with robot verification checkboxes

Starting URL: http://suninjuly.github.io/get_attribute.html

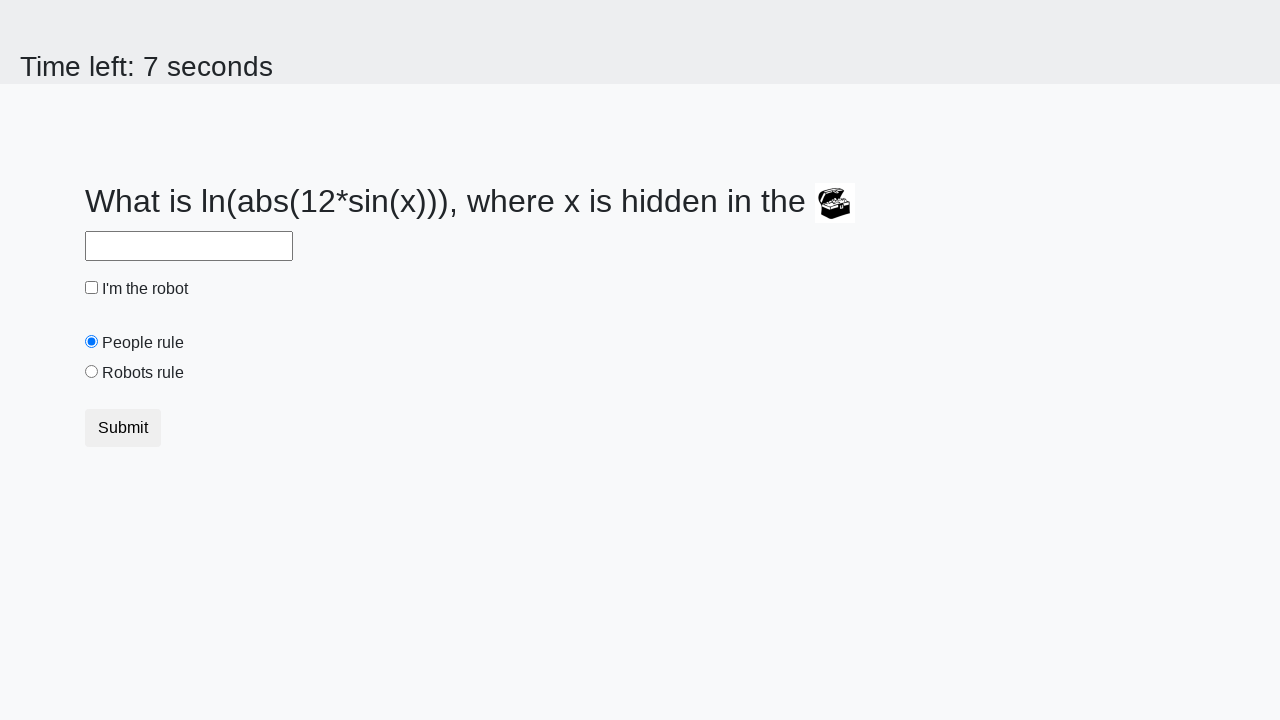

Located treasure image element
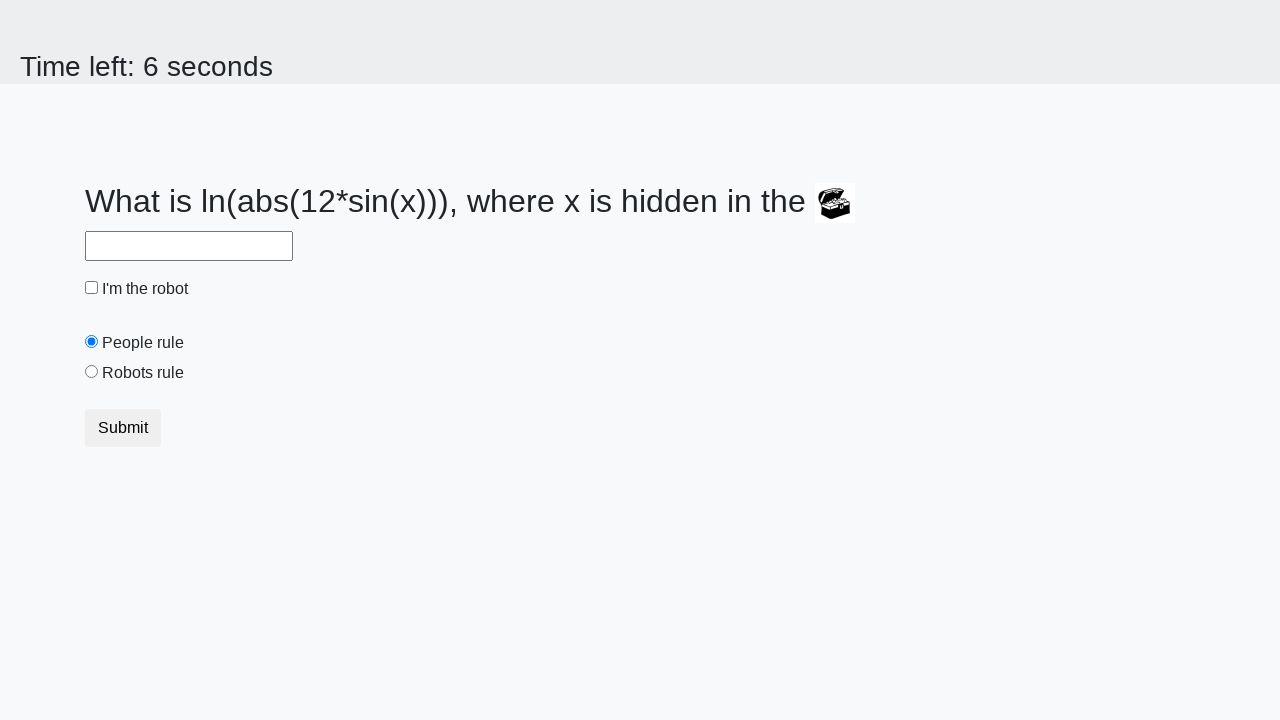

Extracted valuex attribute from image: 414
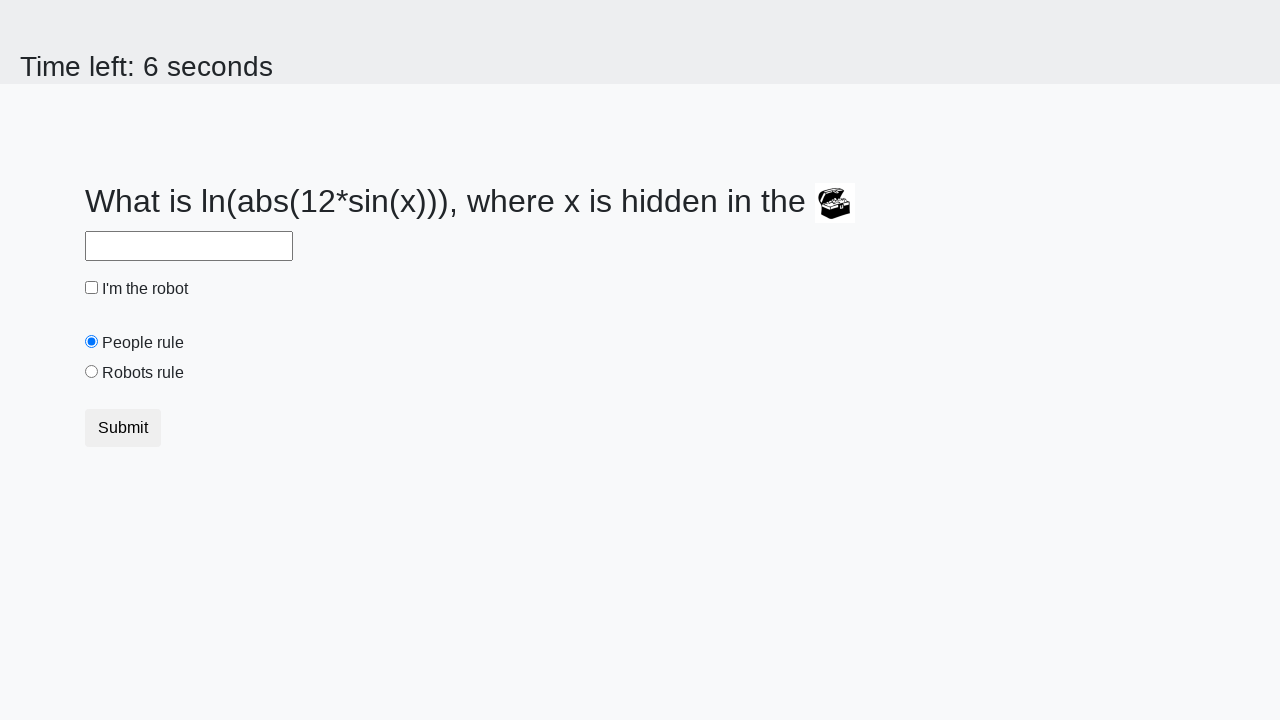

Calculated math captcha result: 2.033473144516417
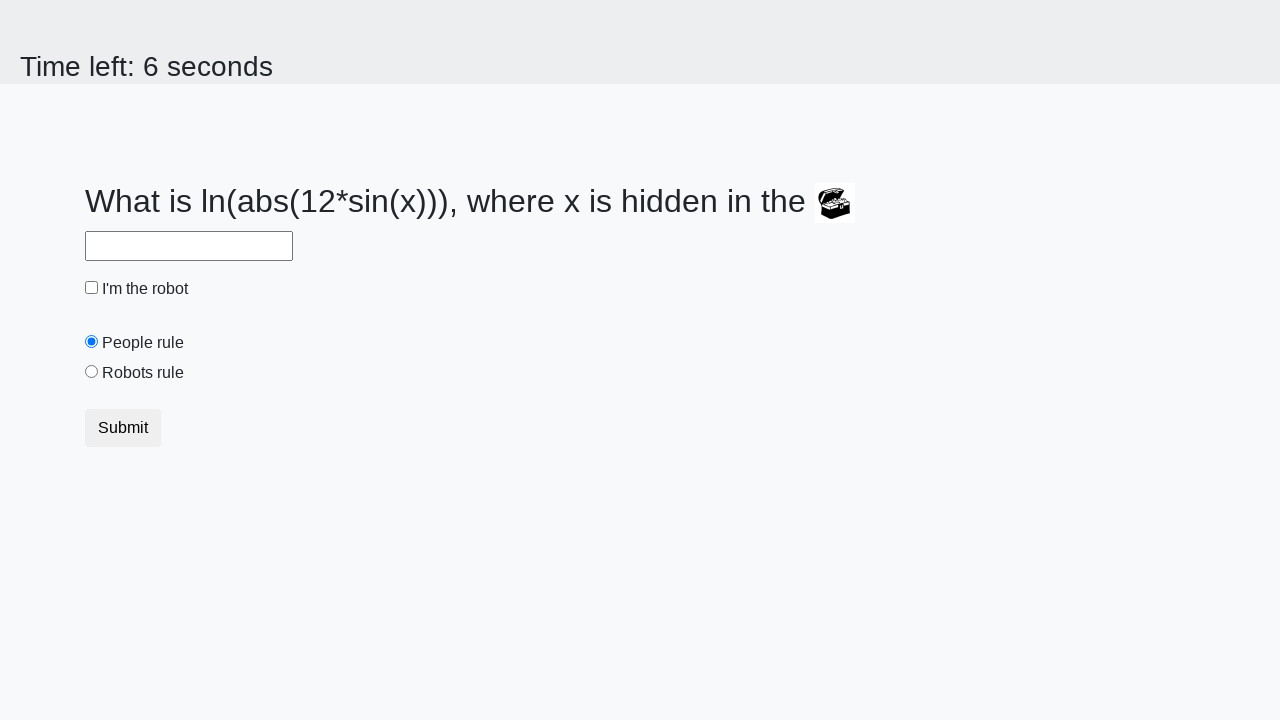

Filled answer field with calculated value on input#answer
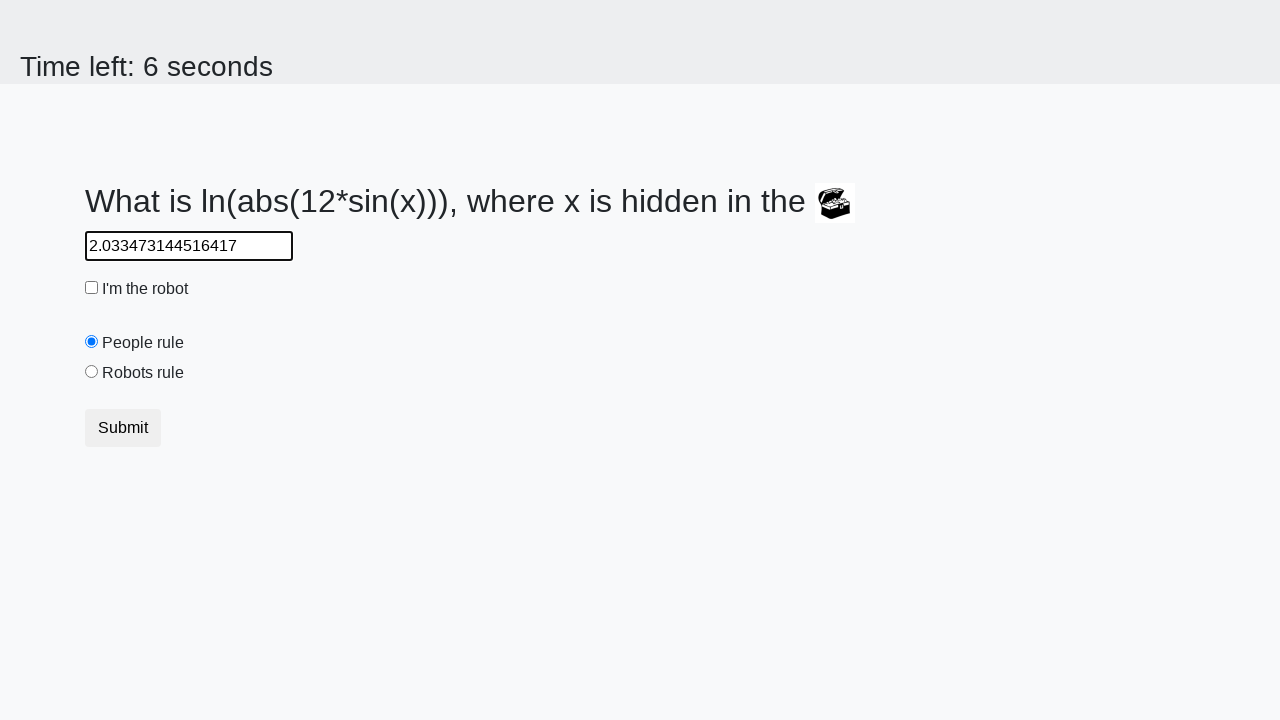

Clicked robot checkbox for verification at (92, 288) on #robotCheckbox
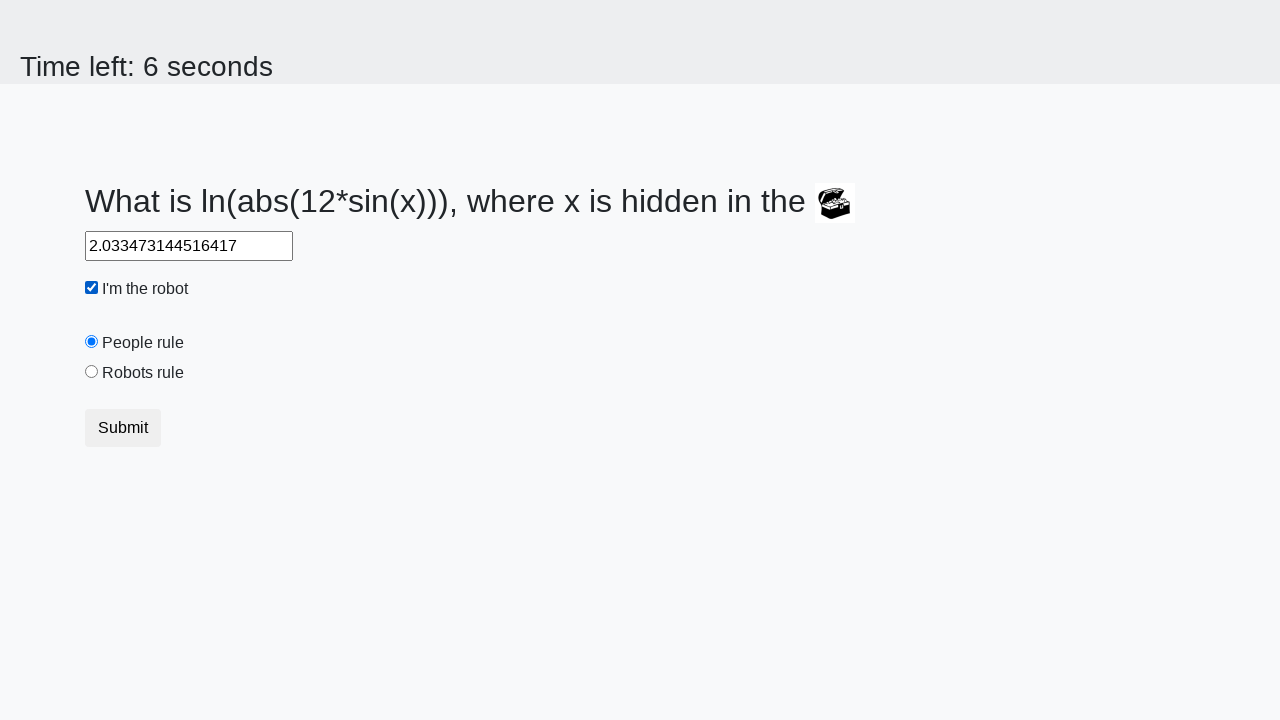

Clicked robots rule radio button at (92, 372) on #robotsRule
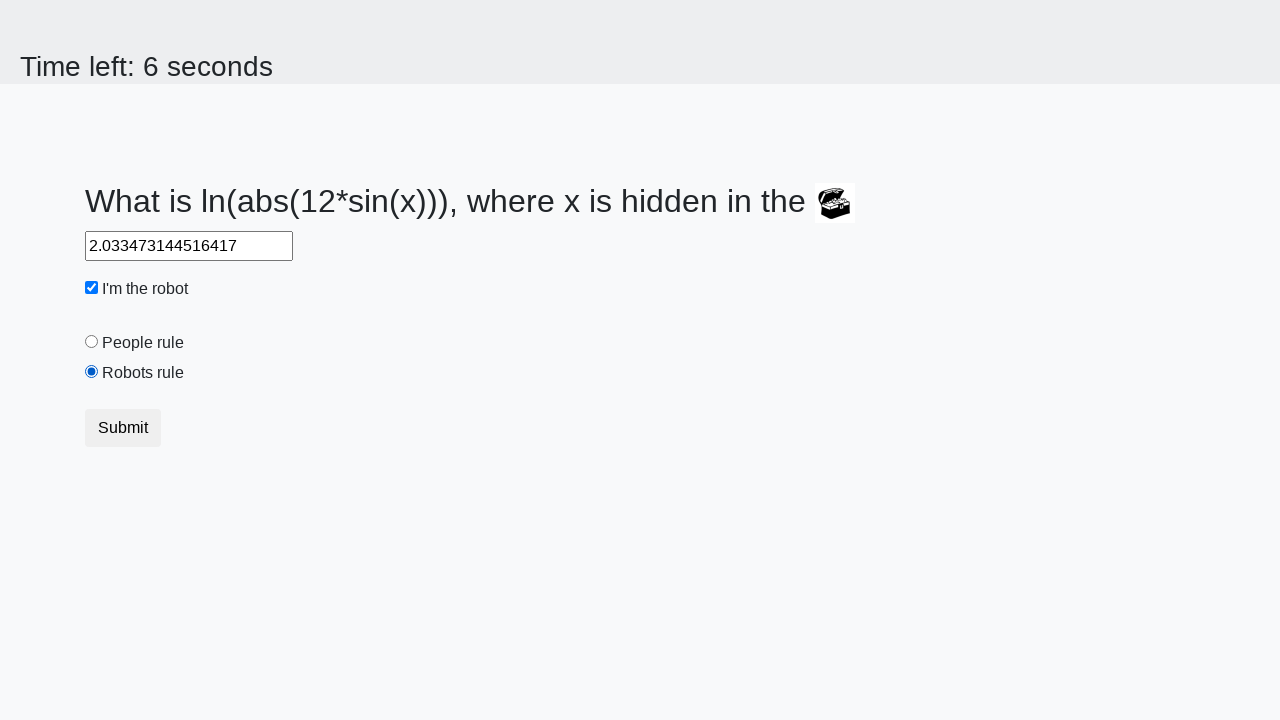

Submitted form by clicking default button at (123, 428) on .btn-default
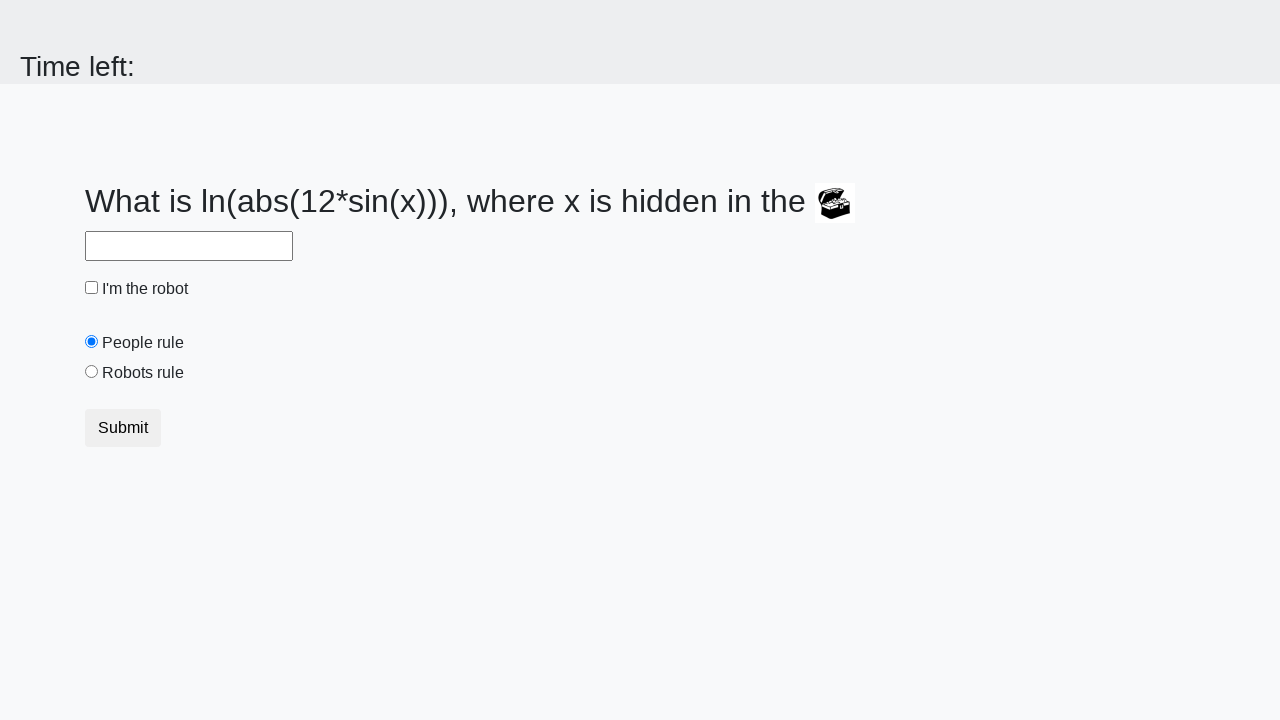

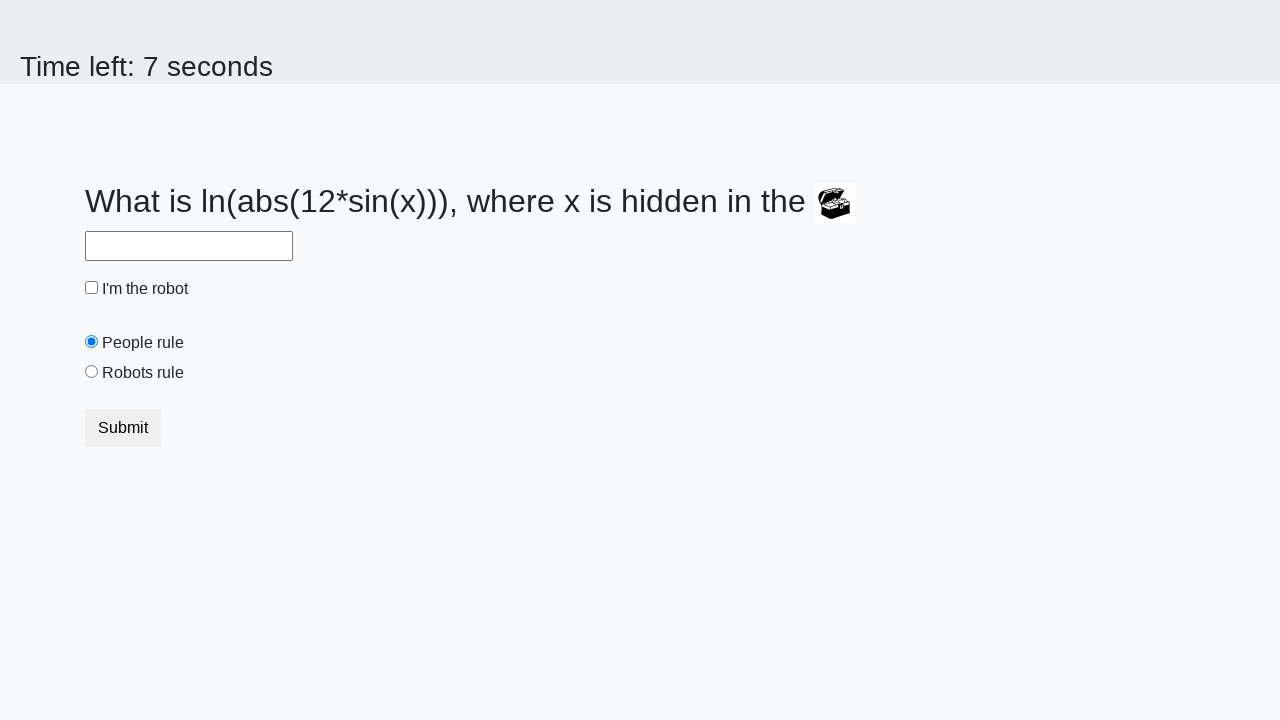